Tests the complete checkout process on DemoBlaze by adding two products to cart, filling the checkout form with customer details, and verifying the purchase confirmation message appears.

Starting URL: https://demoblaze.com/

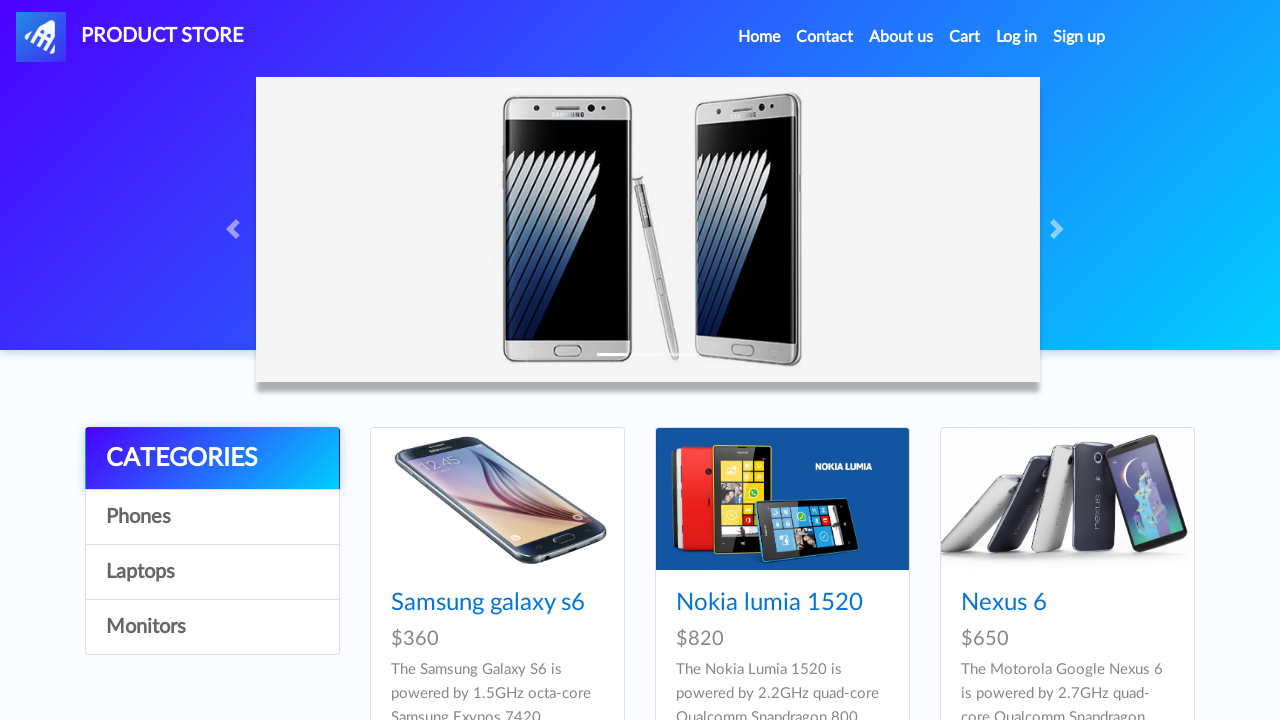

Clicked on first product in catalog at (488, 603) on .card-title a >> nth=0
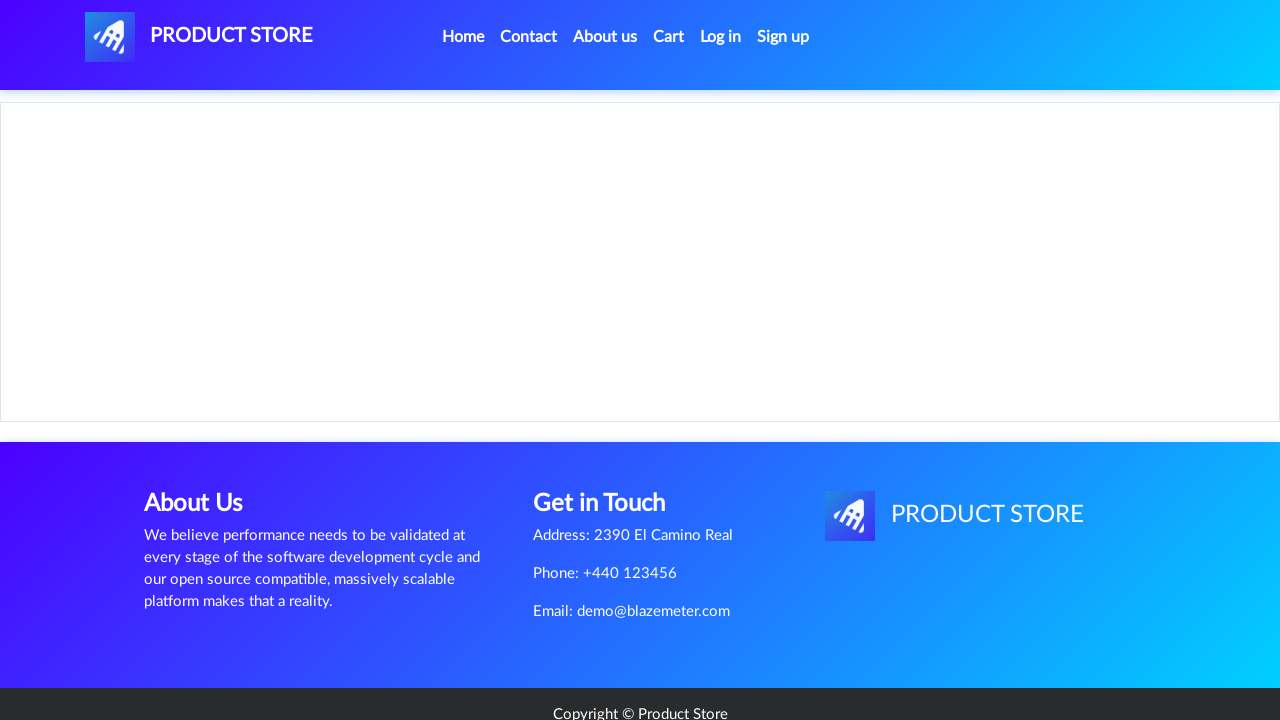

Clicked 'Add to cart' button for first product at (610, 440) on a.btn-success:has-text('Add to cart')
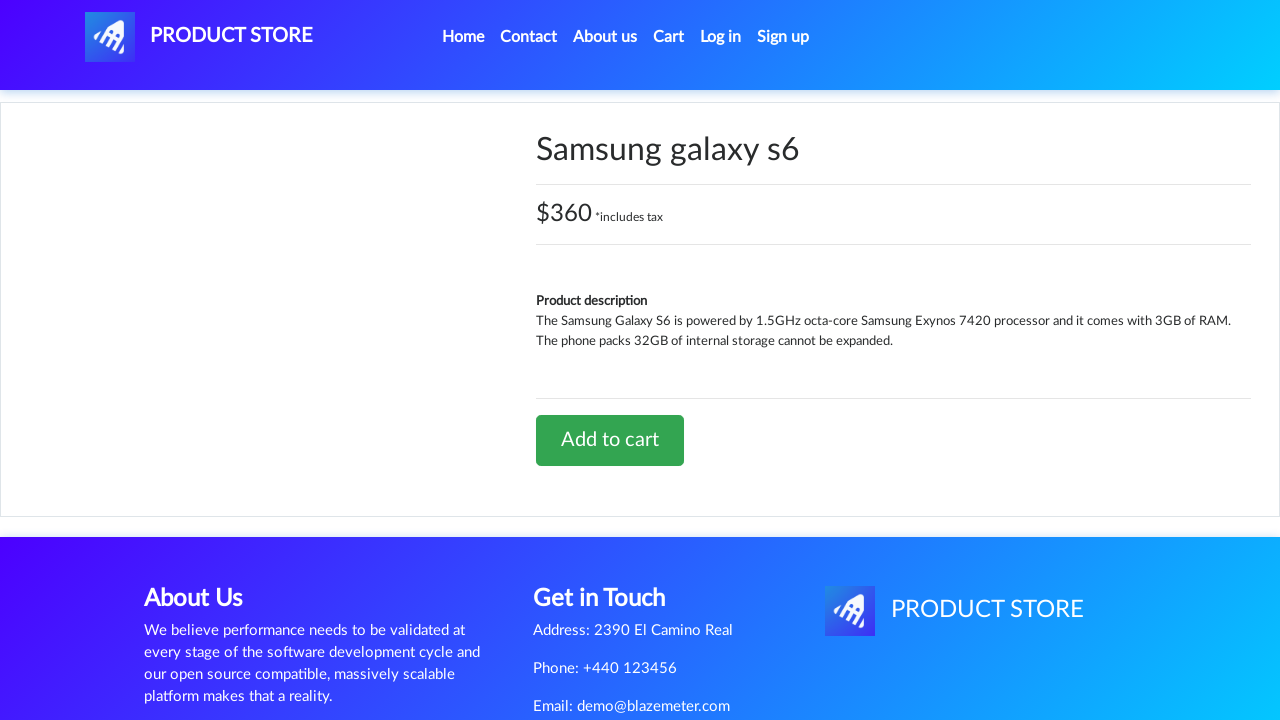

Accepted add to cart confirmation alert
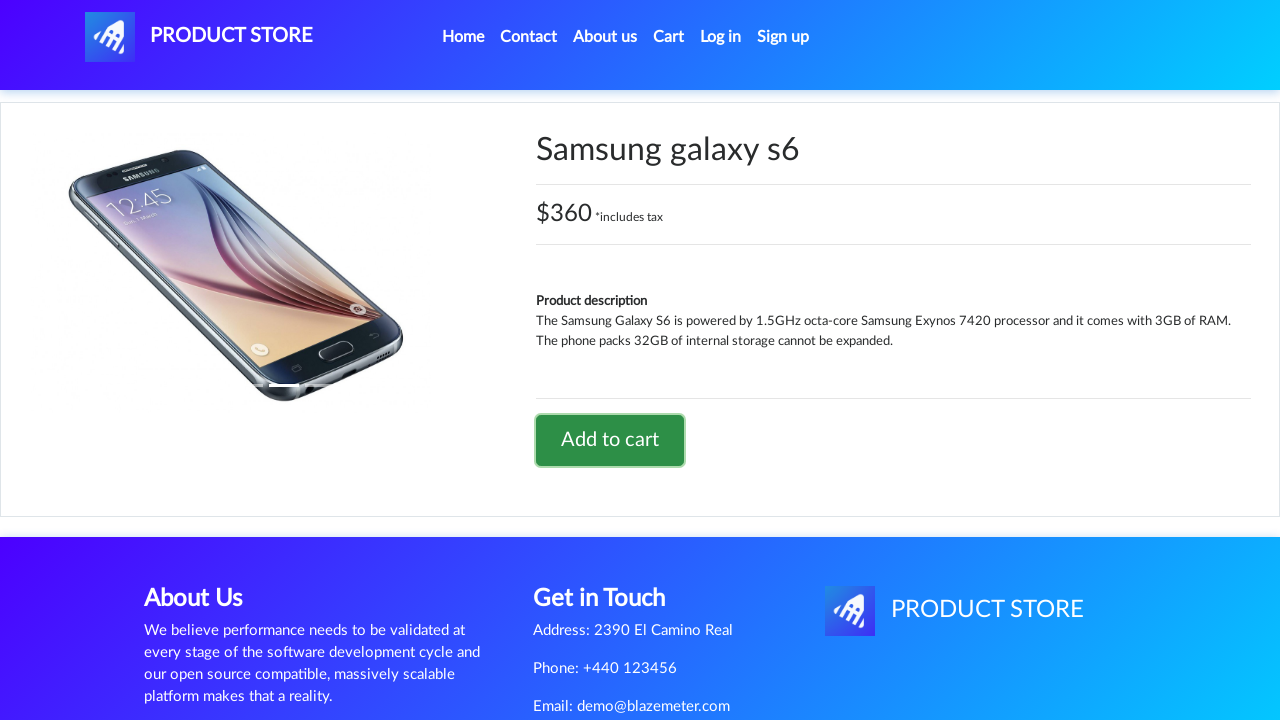

Clicked 'Home' button to return to product catalog at (463, 37) on a.nav-link:has-text('Home')
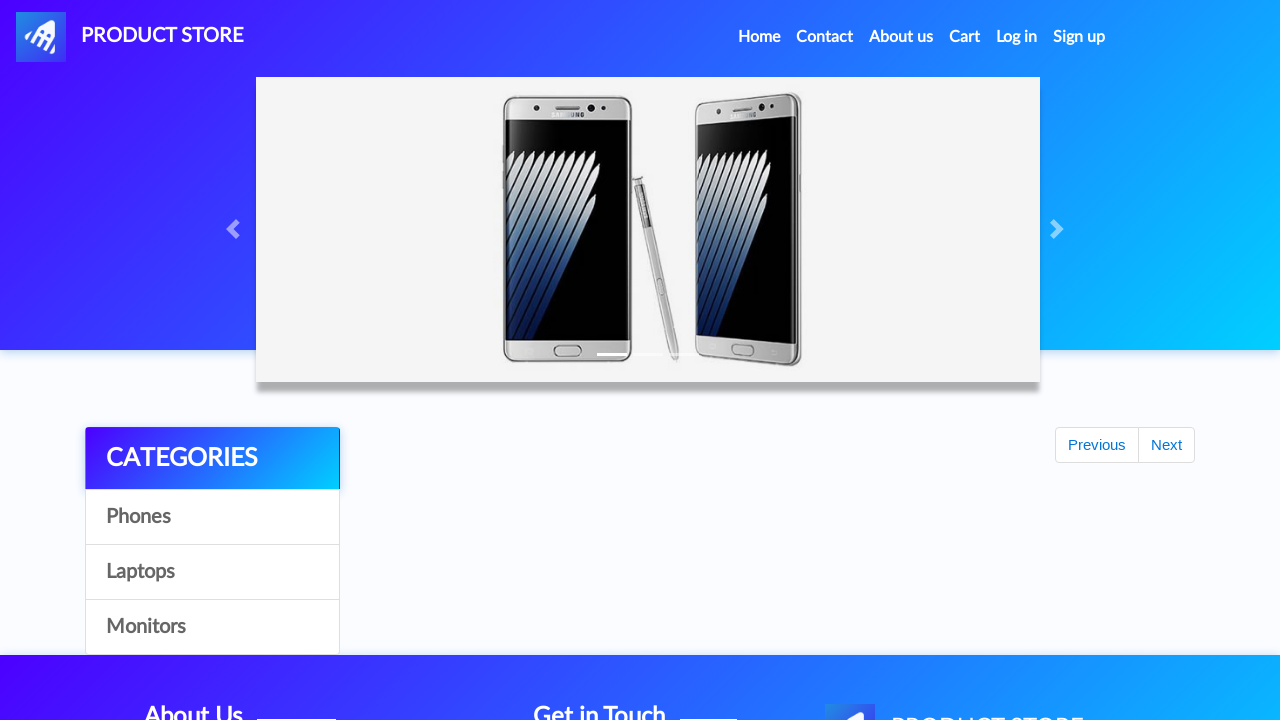

Waited for product catalog to load
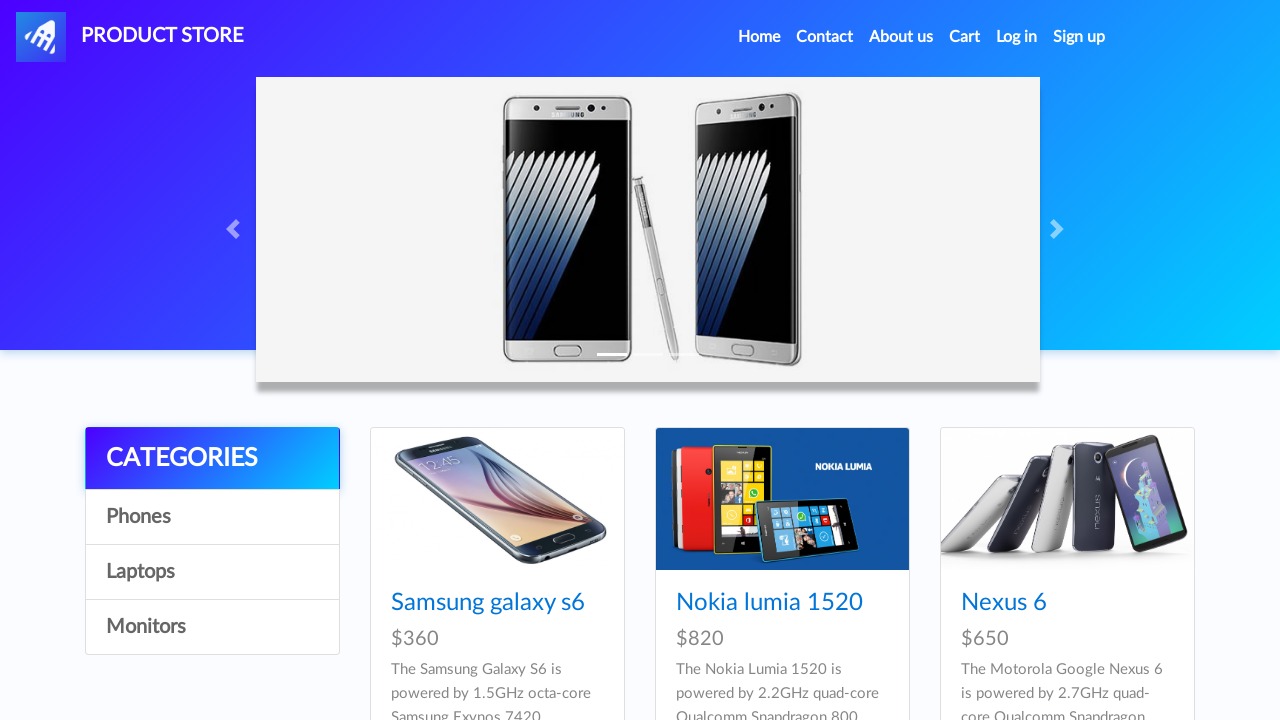

Clicked on second product in catalog at (769, 603) on .card-title a >> nth=1
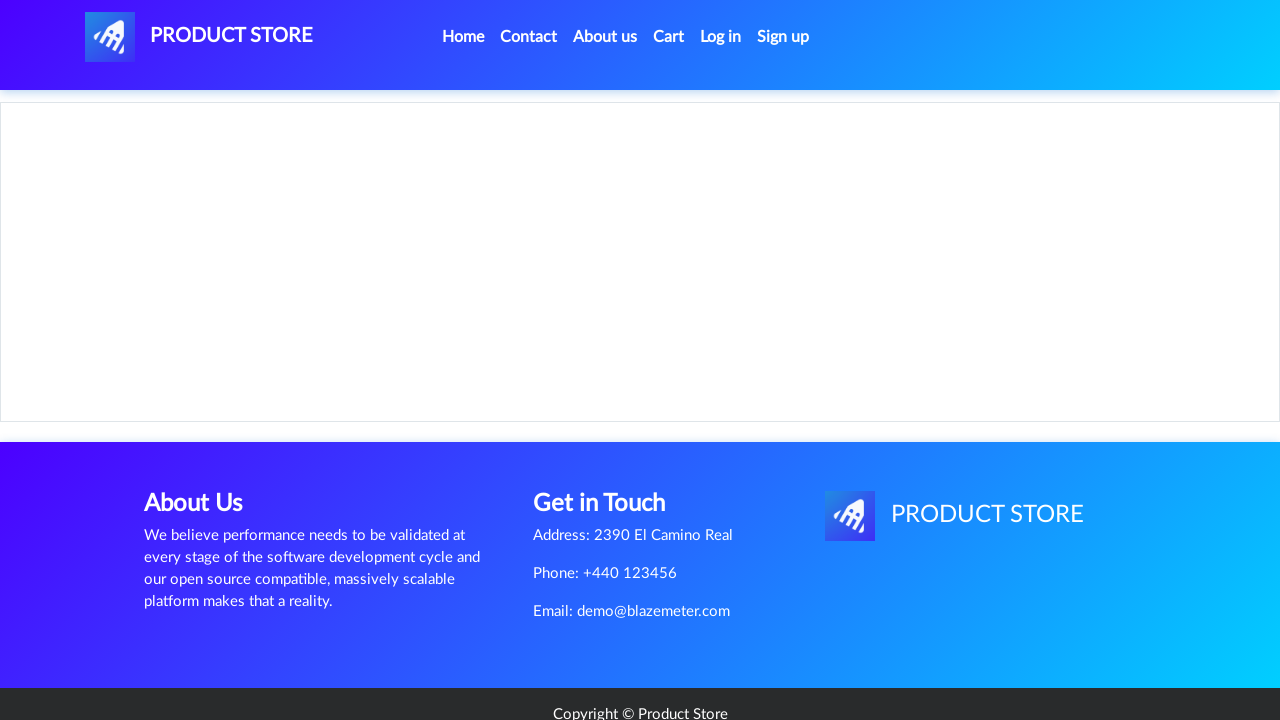

Clicked 'Add to cart' button for second product at (610, 440) on a.btn-success:has-text('Add to cart')
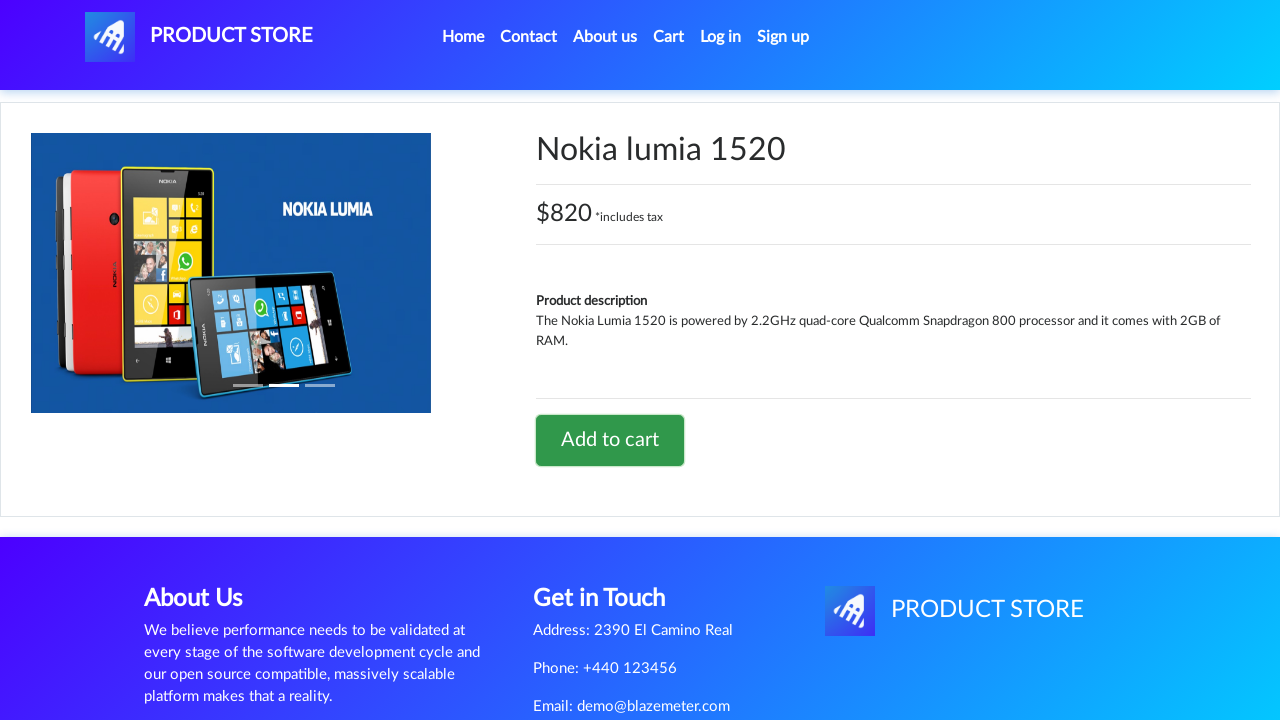

Accepted add to cart confirmation alert for second product
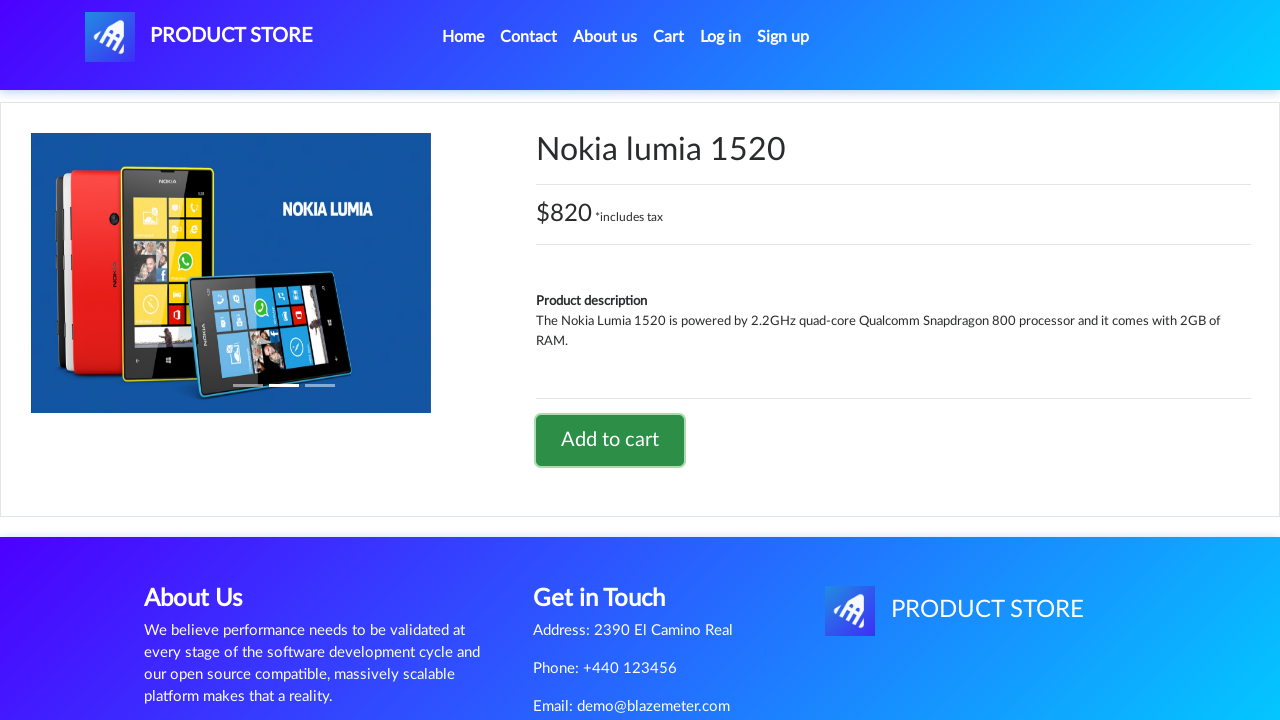

Clicked 'Cart' button to view shopping cart at (669, 37) on #cartur
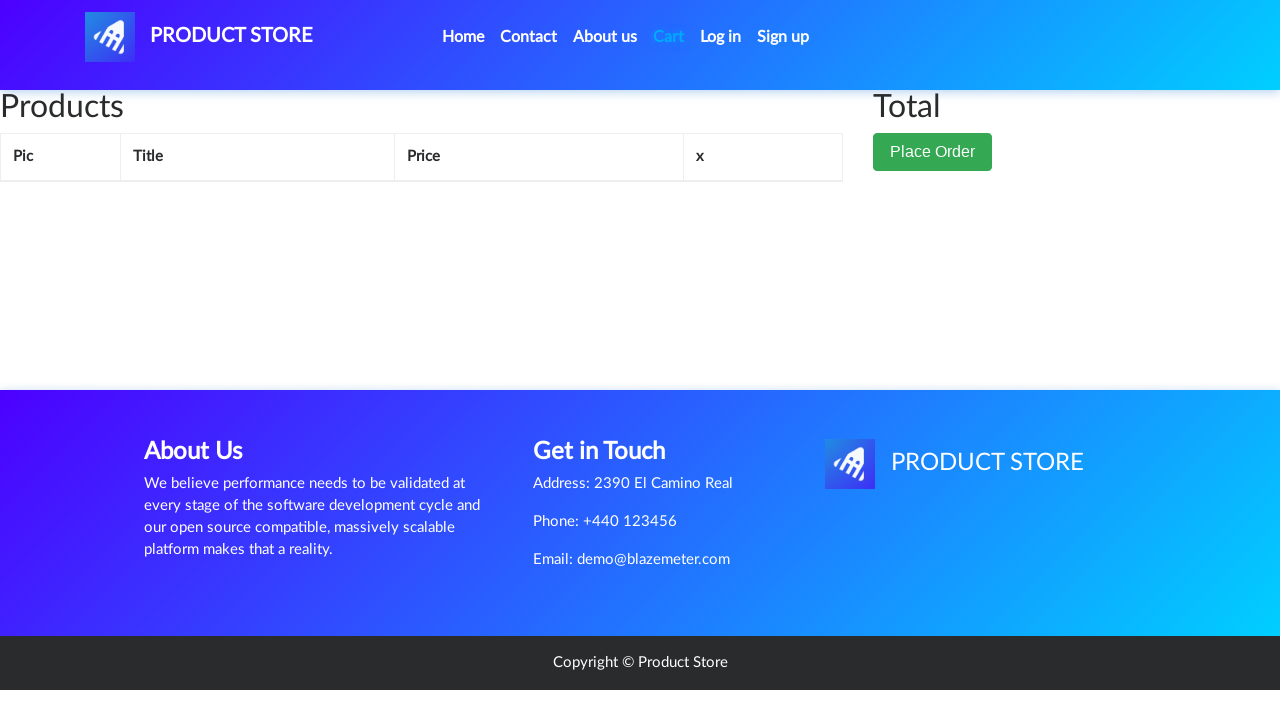

Waited for cart page with items to load
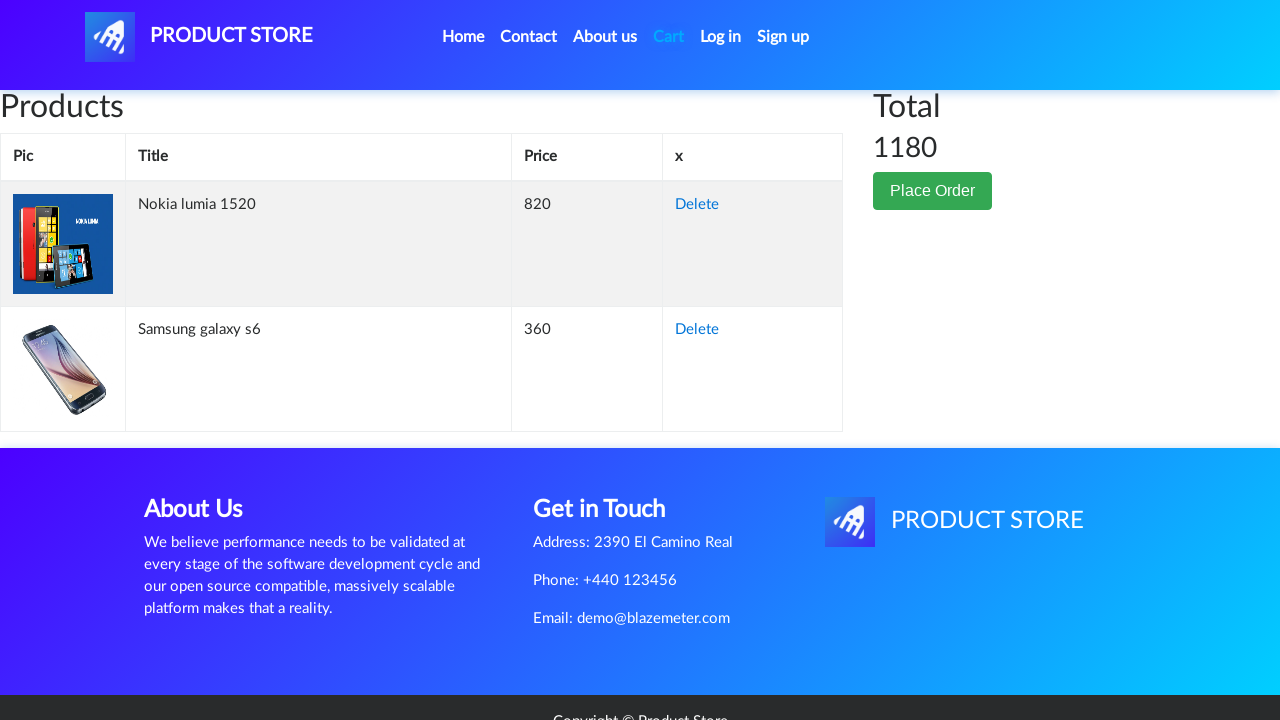

Clicked 'Place Order' button to proceed to checkout at (933, 191) on button:has-text('Place Order')
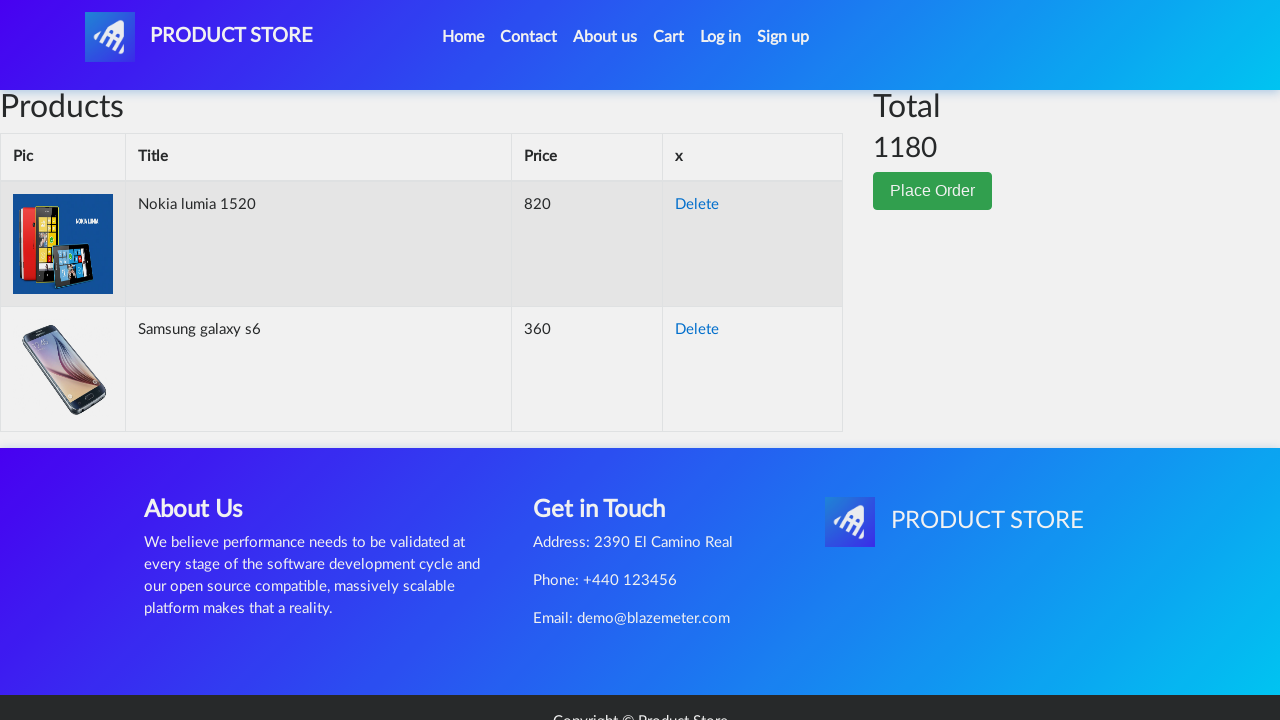

Waited for checkout form modal to appear
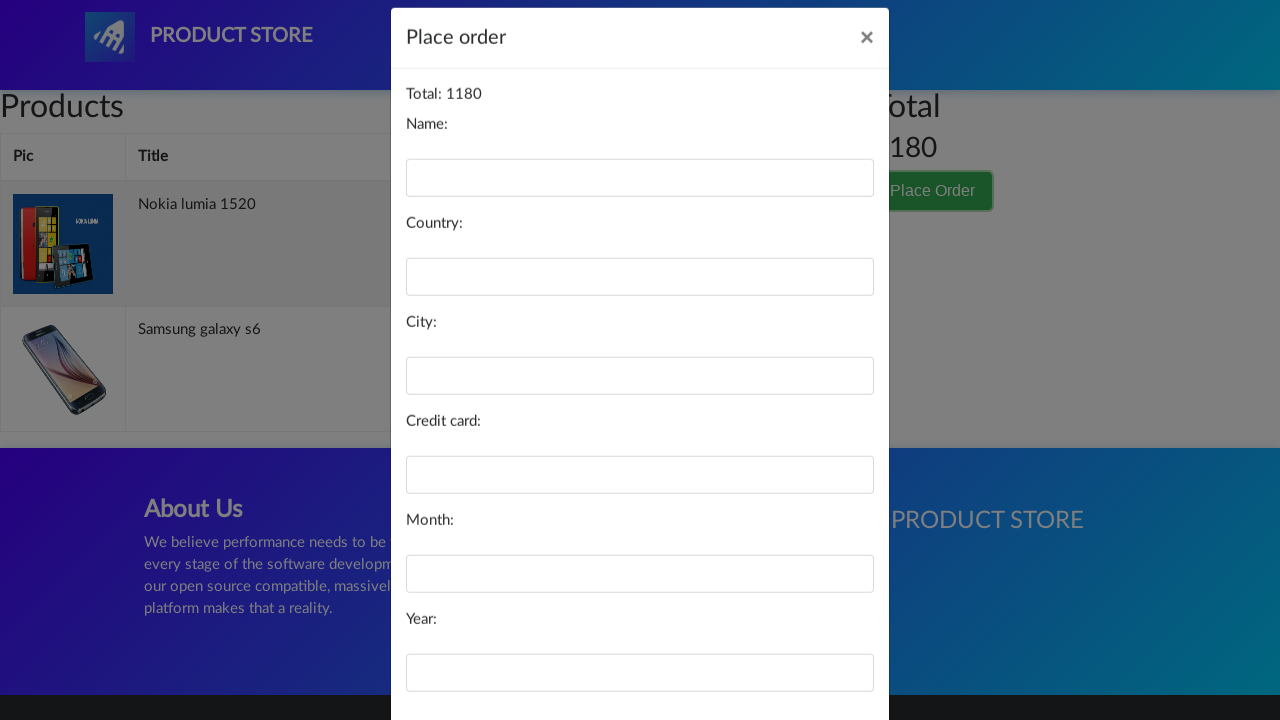

Filled 'Name' field with 'John Smith' on #name
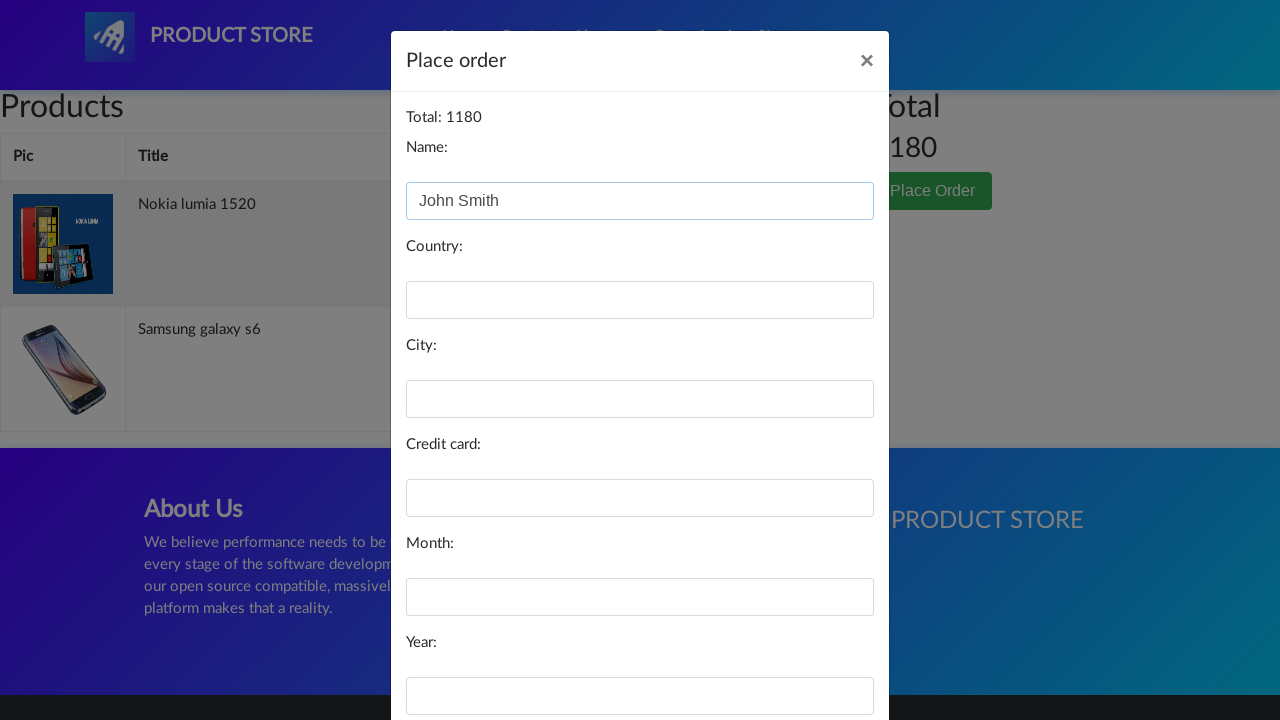

Filled 'Country' field with 'United States' on #country
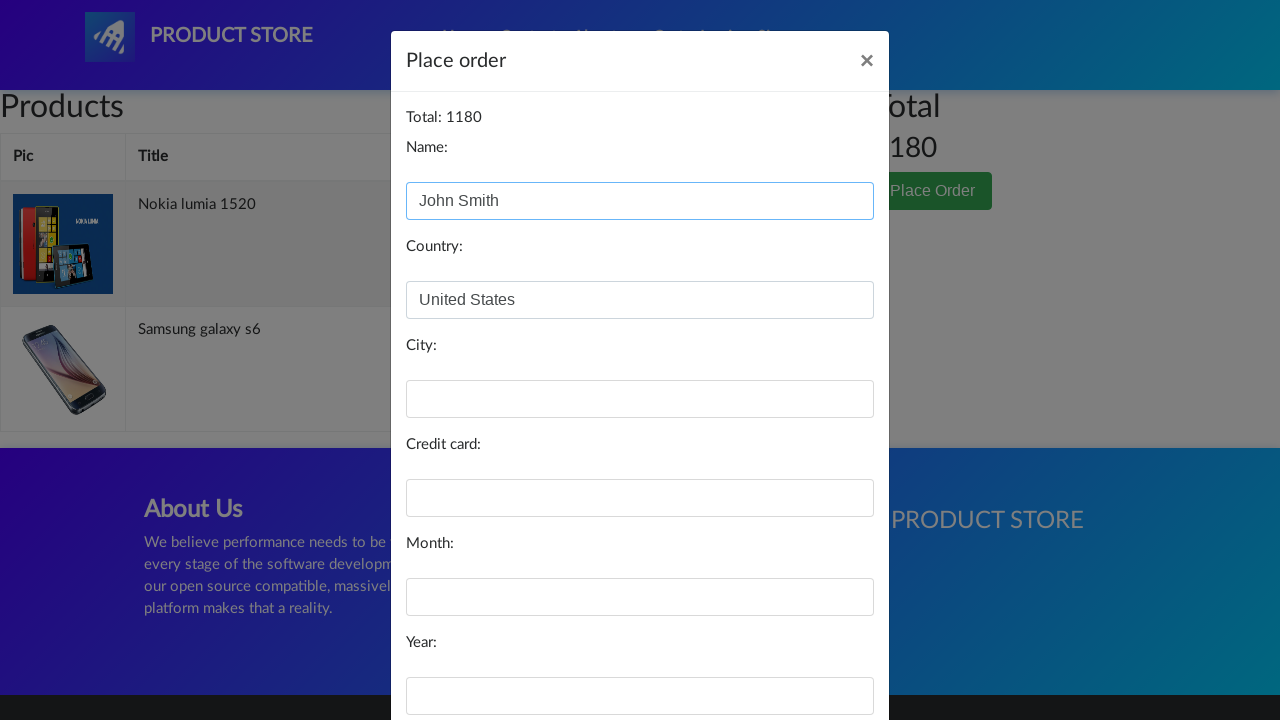

Filled 'City' field with 'New York' on #city
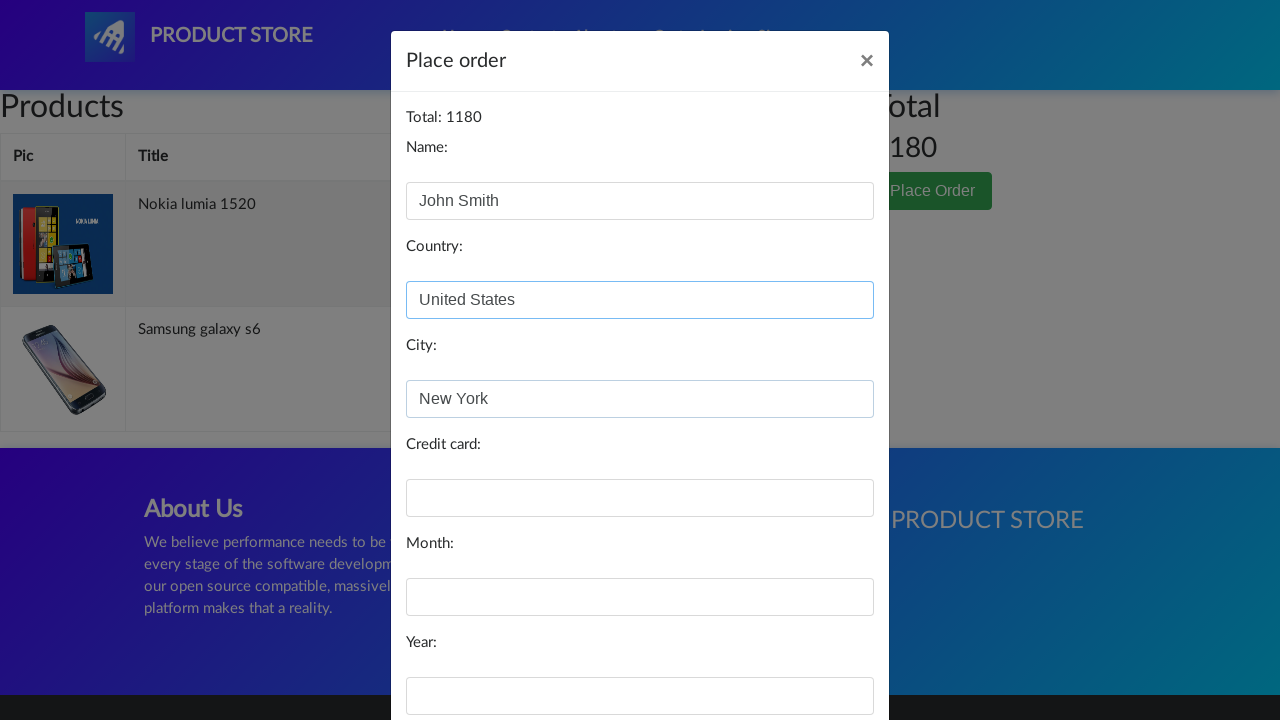

Filled 'Card' field with test credit card number on #card
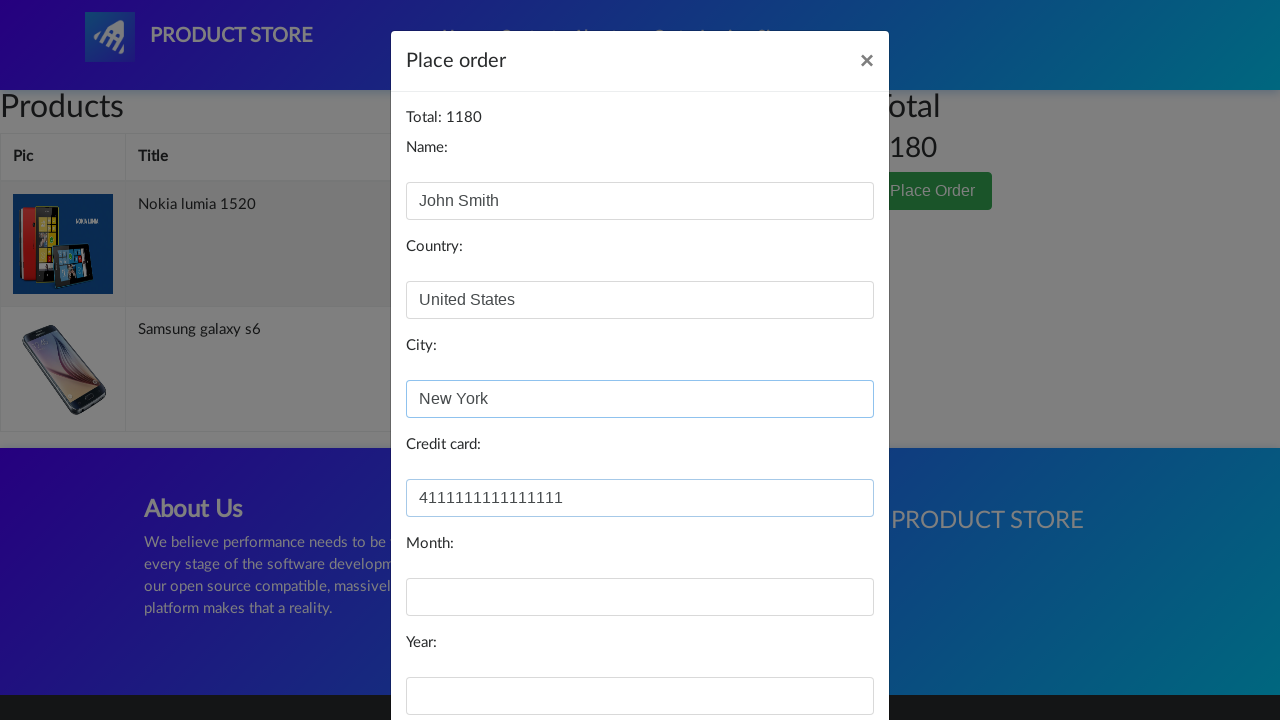

Filled 'Month' field with '12' on #month
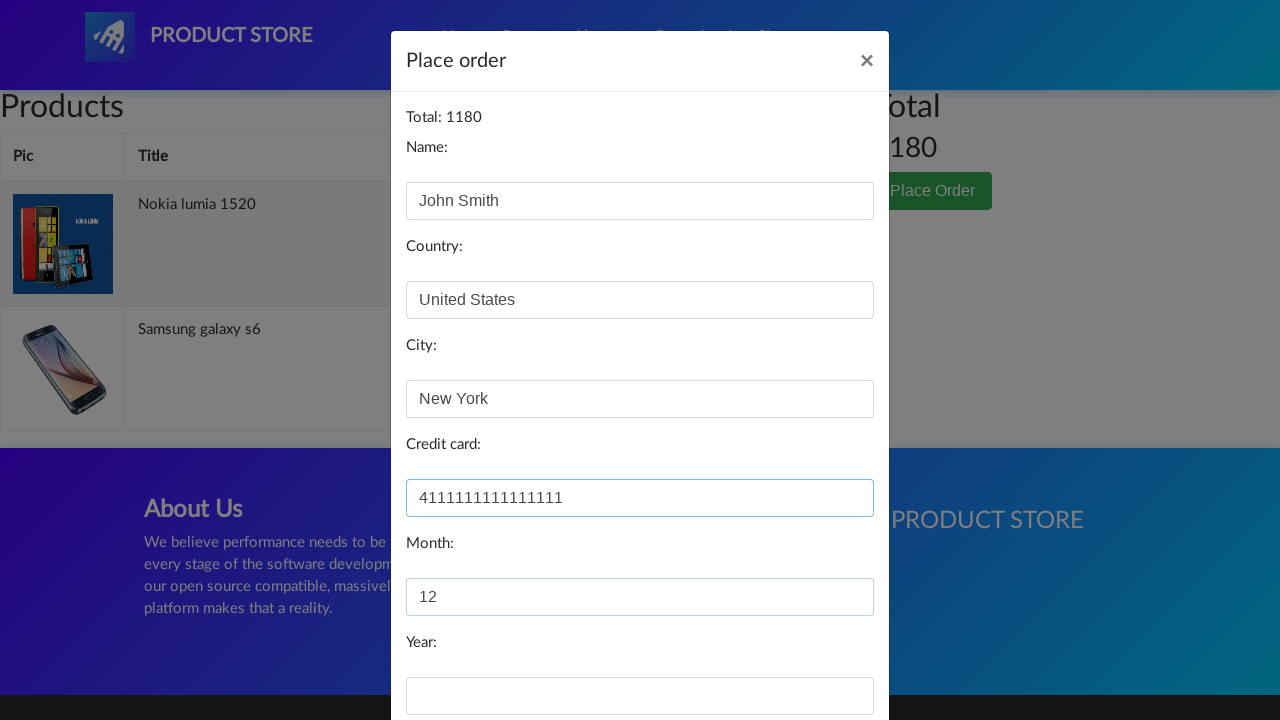

Filled 'Year' field with '2025' on #year
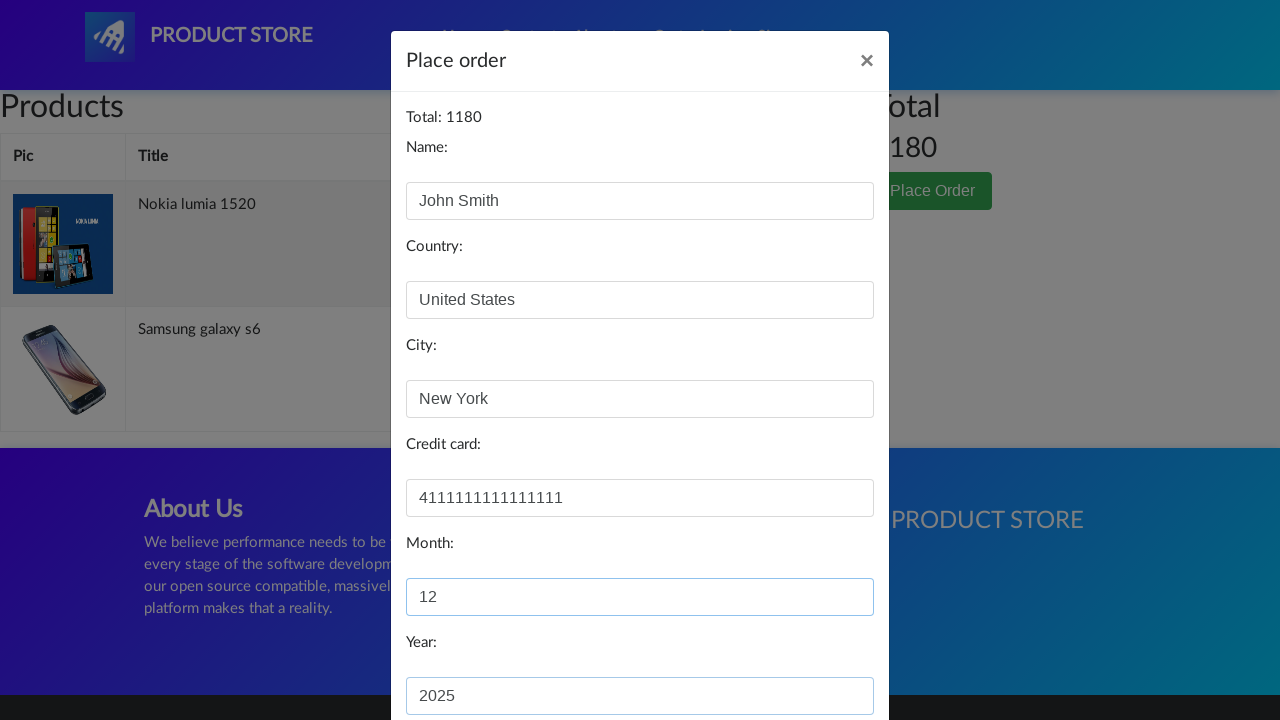

Clicked 'Purchase' button to complete order at (823, 655) on button:has-text('Purchase')
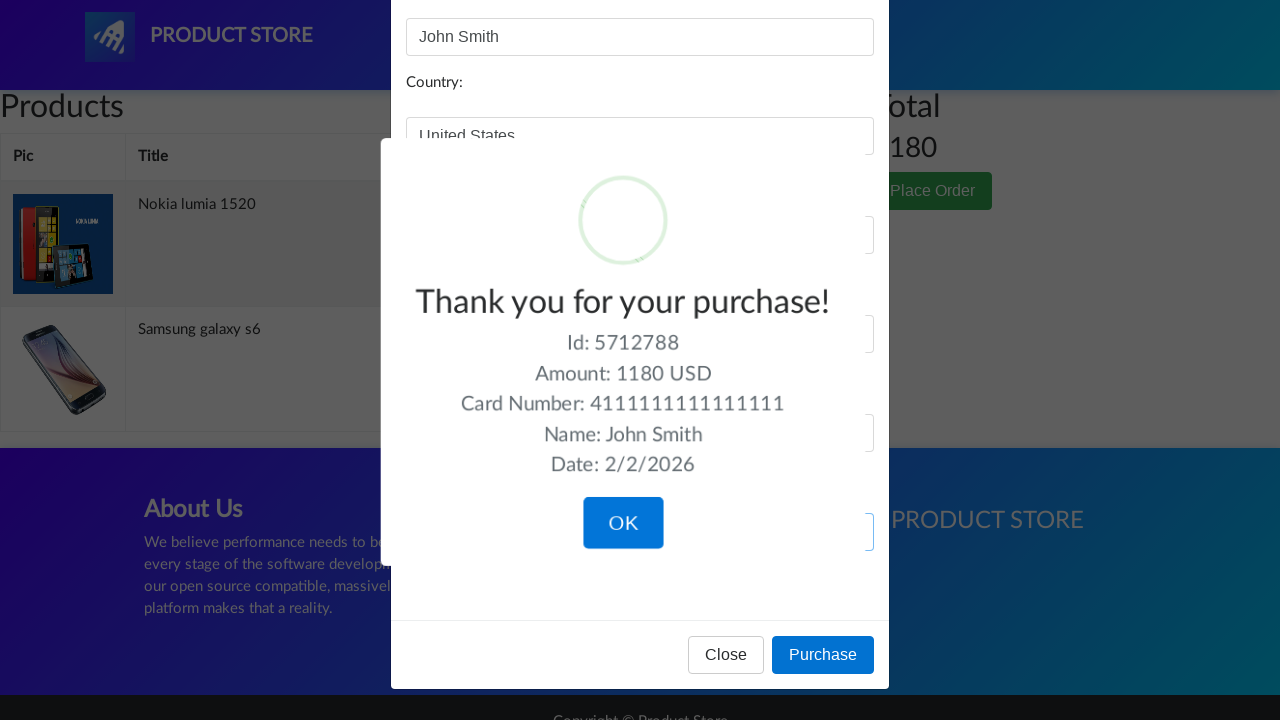

Verified purchase confirmation message appeared
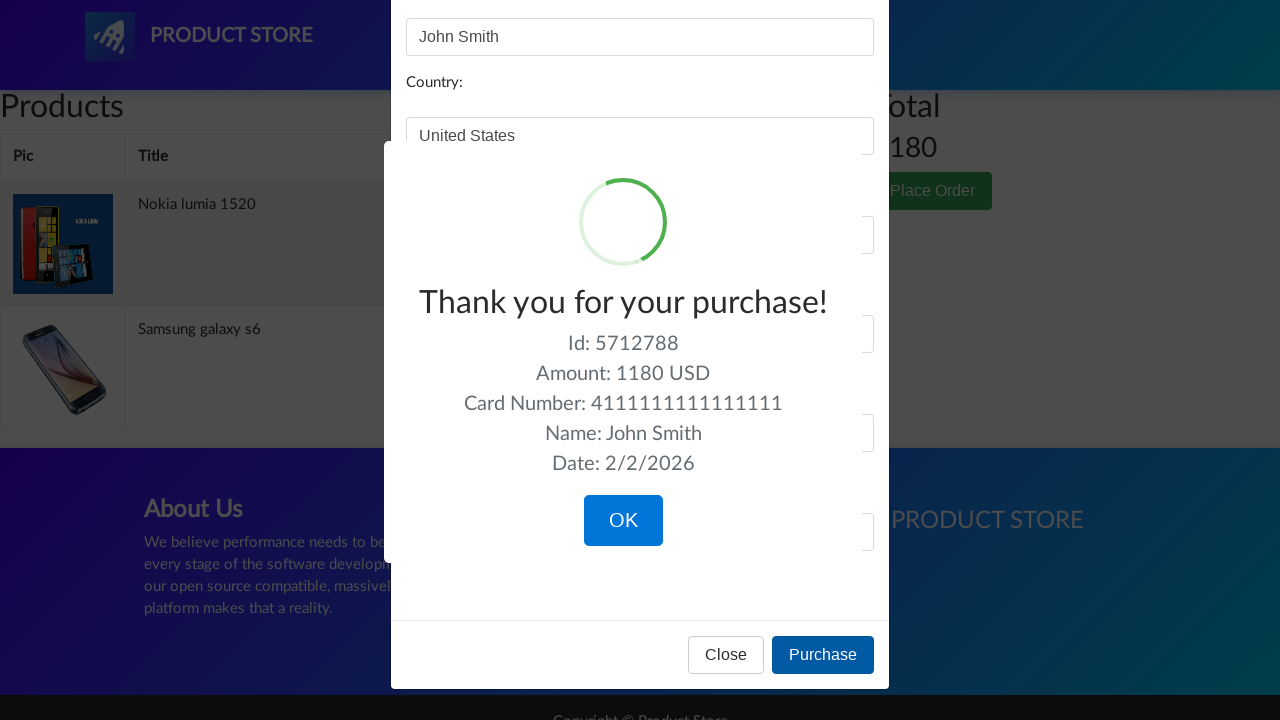

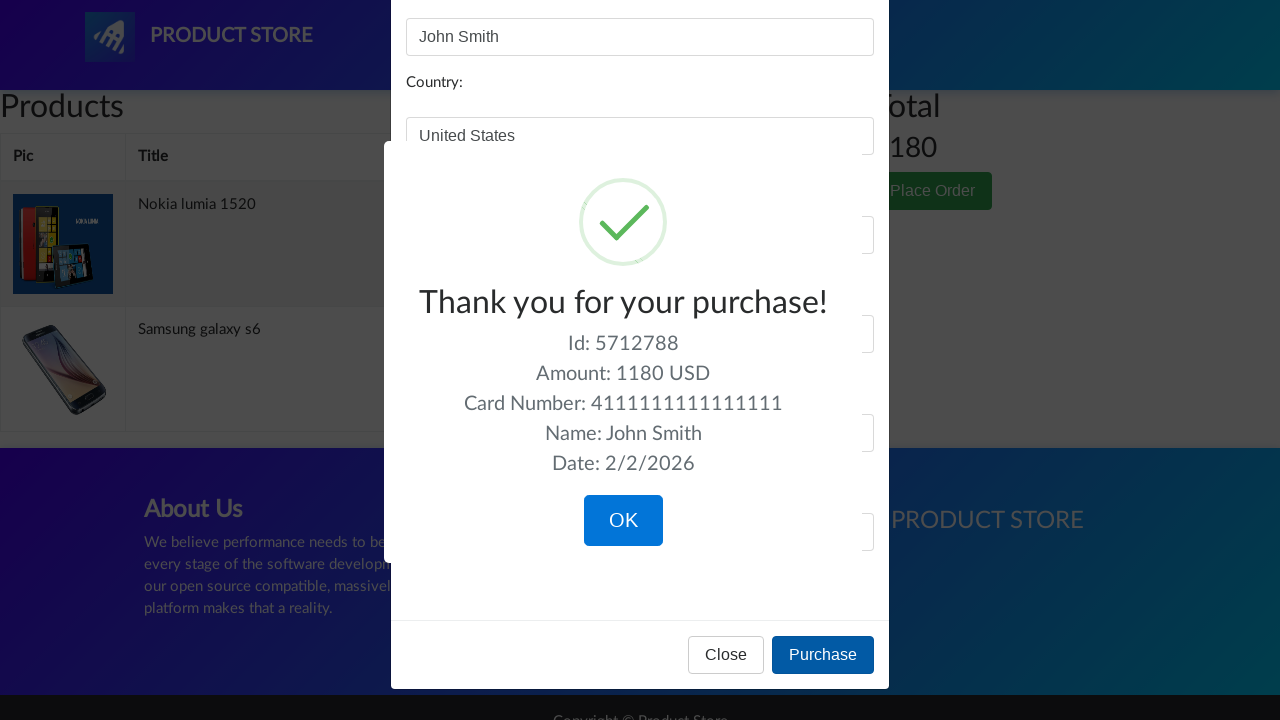